Tests search functionality on Pluralsight by locating the search input using CSS selector and submitting a search query

Starting URL: https://www.pluralsight.com/

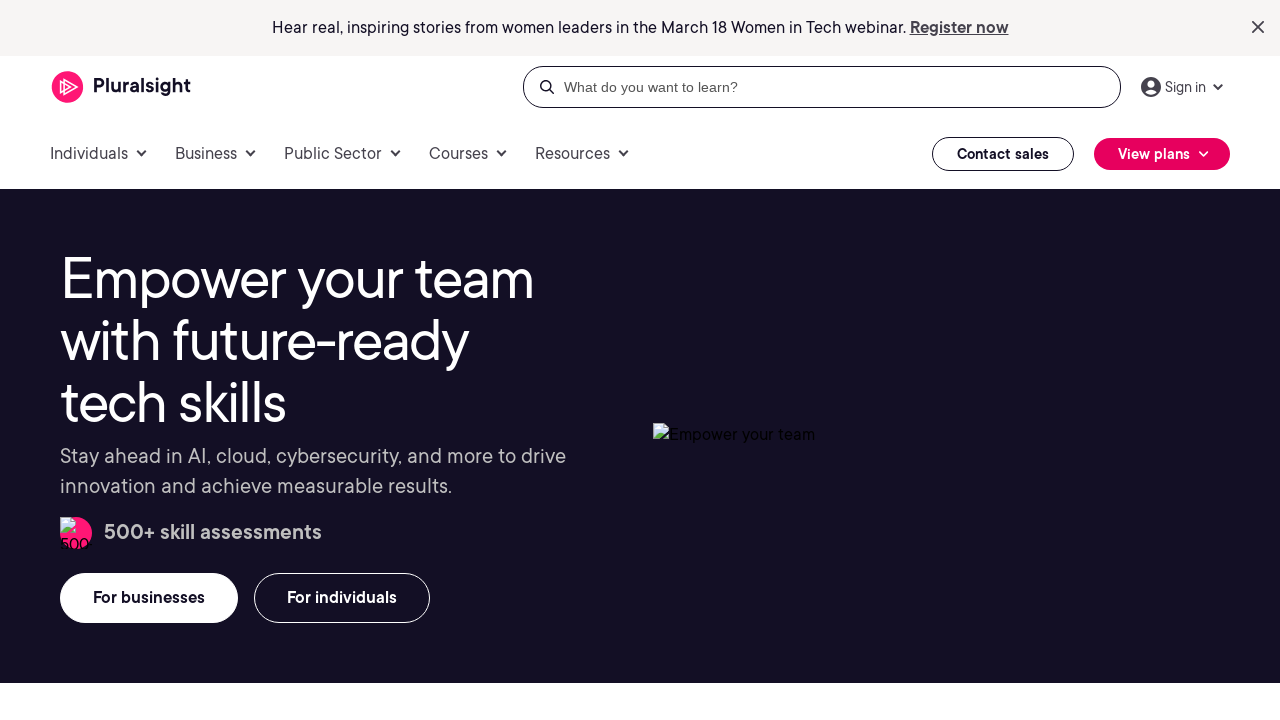

Cleared search input field using CSS selector on input.header_search--input
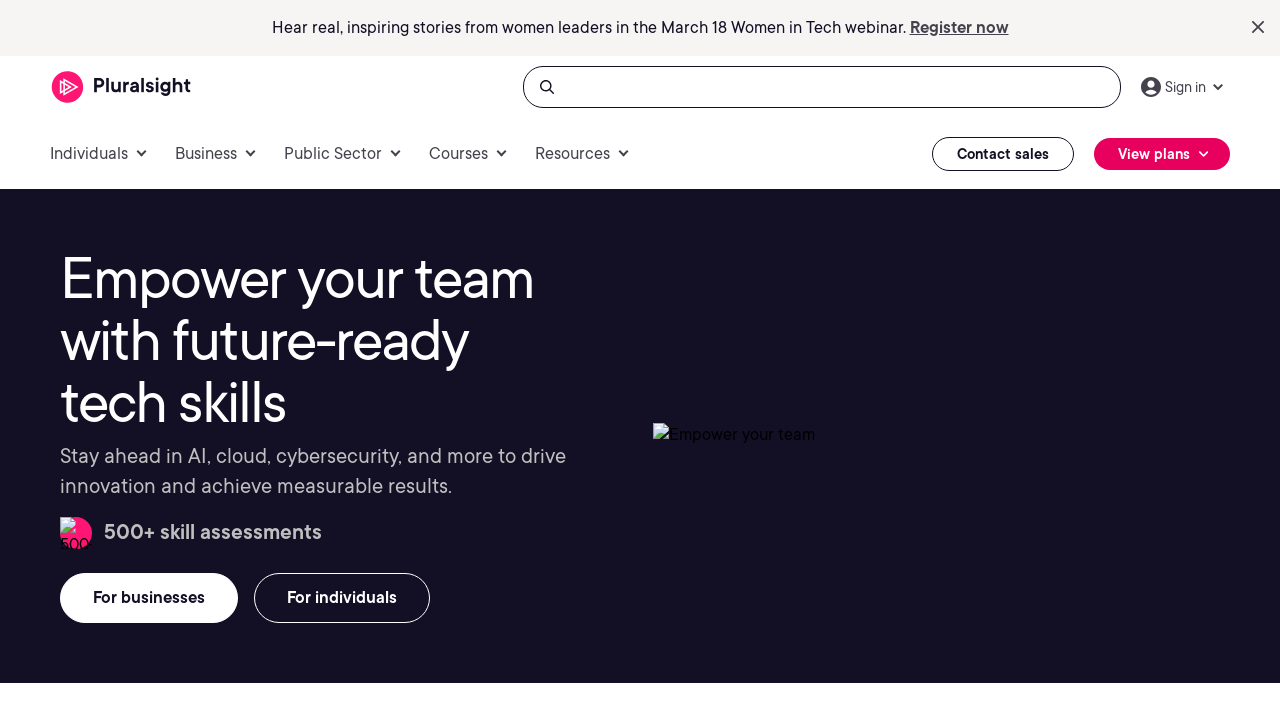

Entered 'JavaScript basics' into search field on input.header_search--input
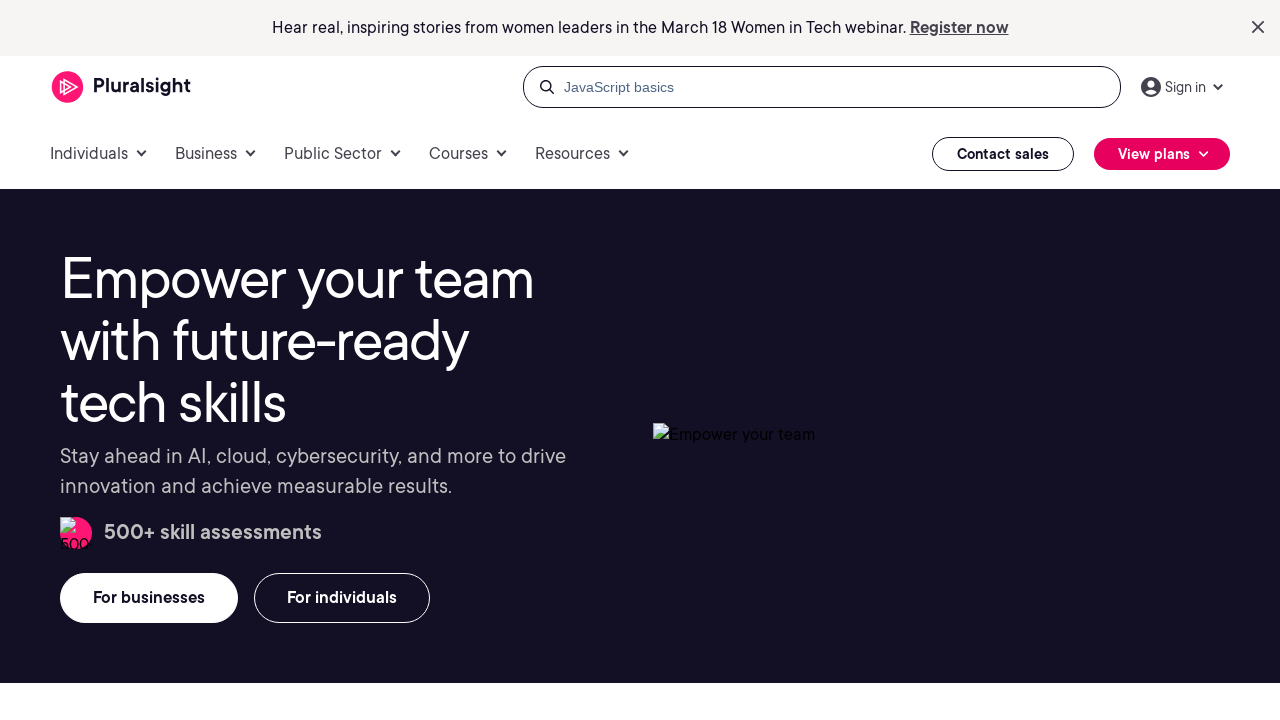

Submitted search query by pressing Enter on input.header_search--input
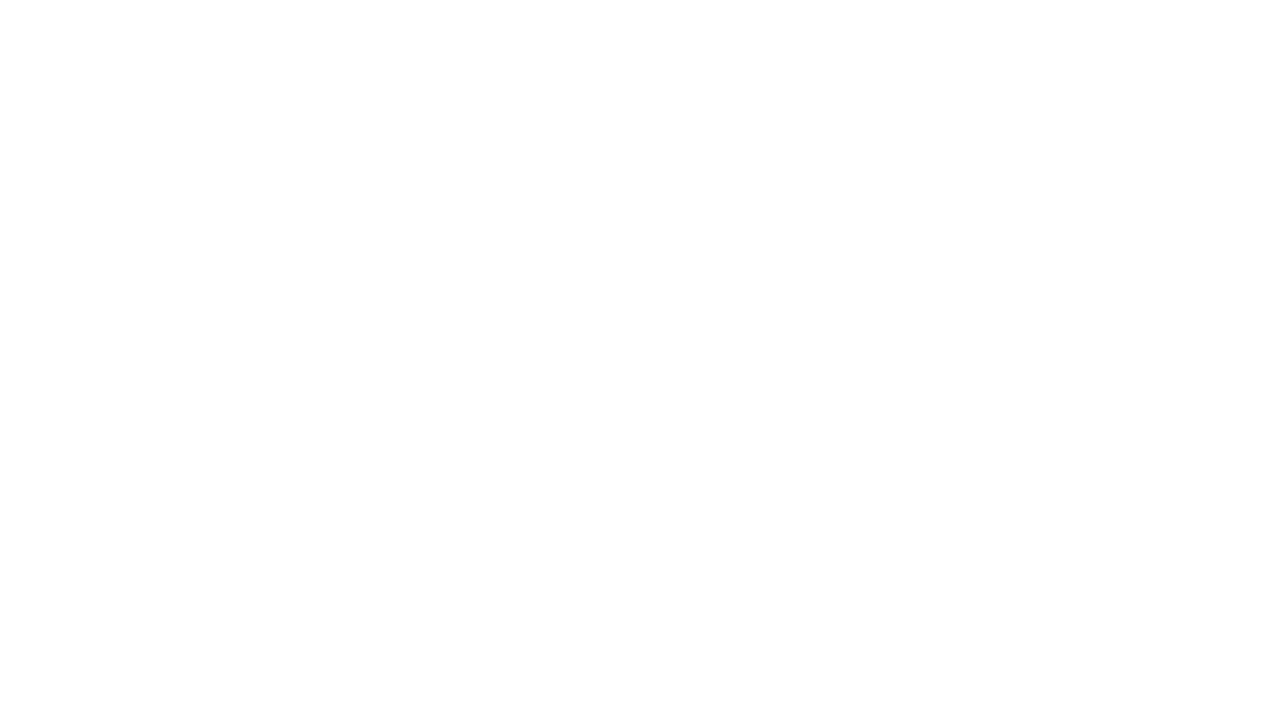

Search results loaded and network idle
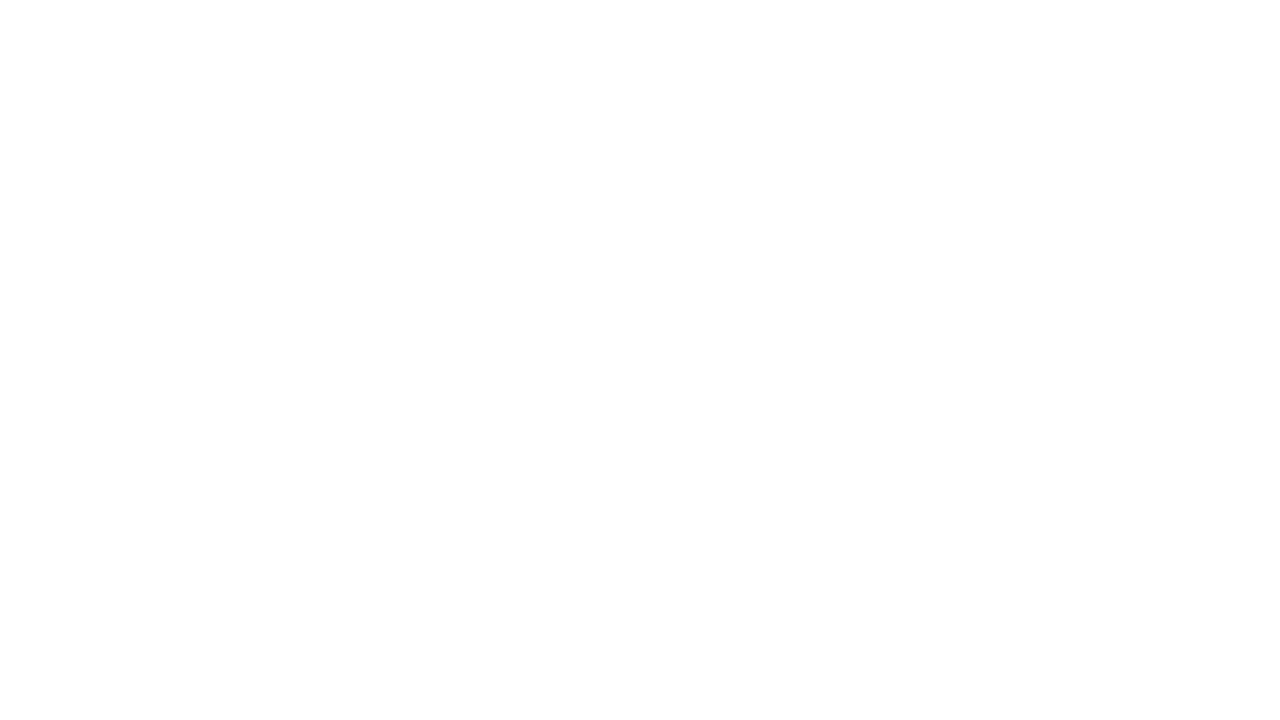

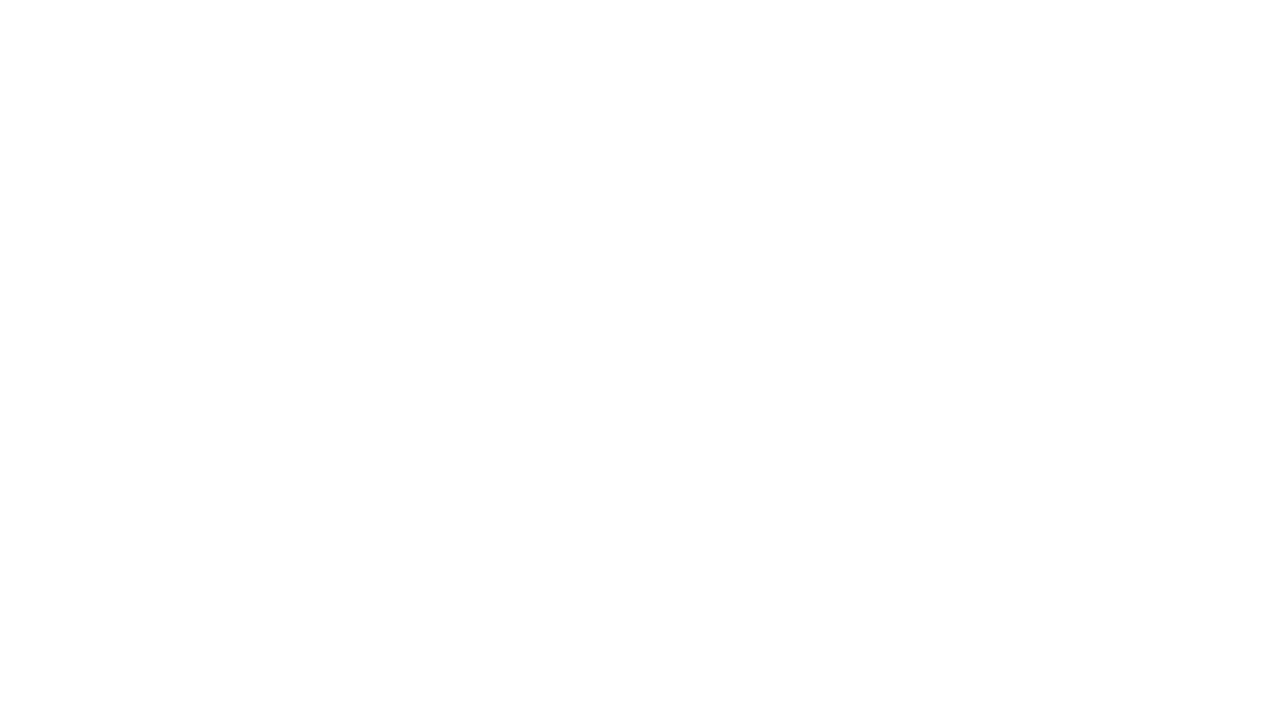